Tests a demo registration form by filling in all fields (personal info, address, contact details, preferences, date of birth, password) and verifying the registration details are displayed correctly after submission.

Starting URL: https://anatoly-karpovich.github.io/demo-registration-form/

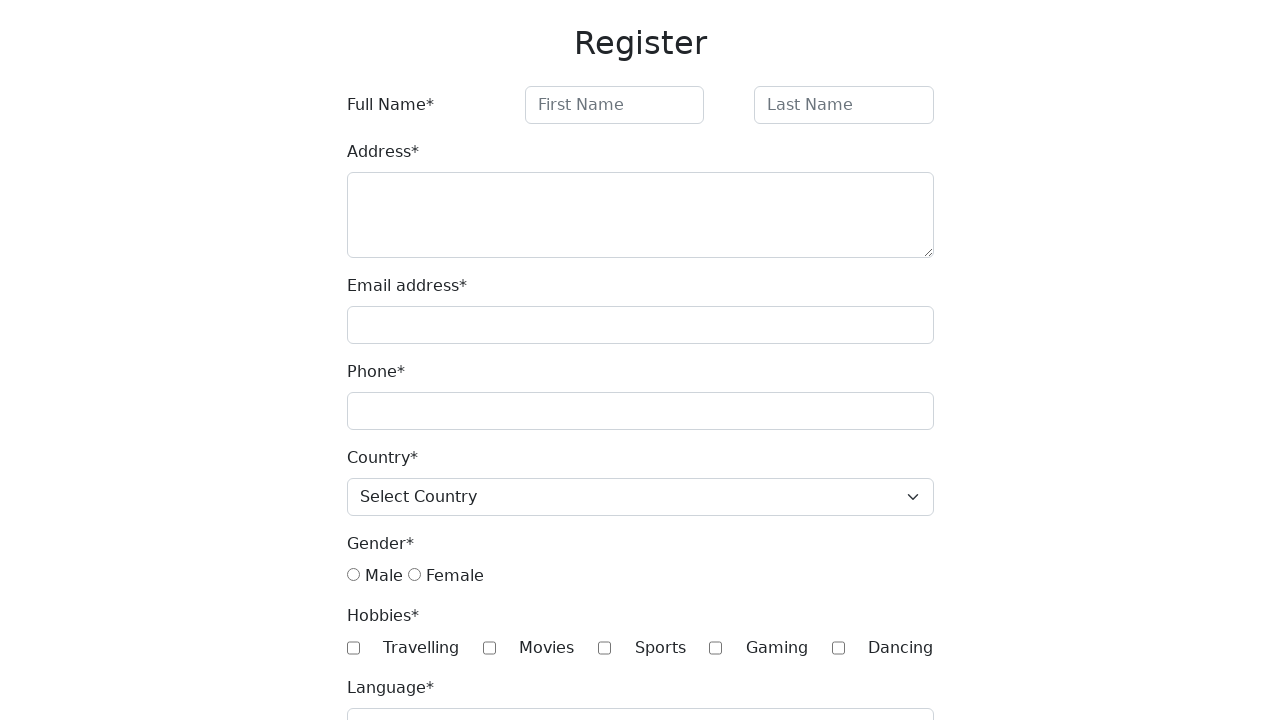

Clicked initial button to open registration form at (388, 701) on xpath=//button[@class="btn btn-primary"]
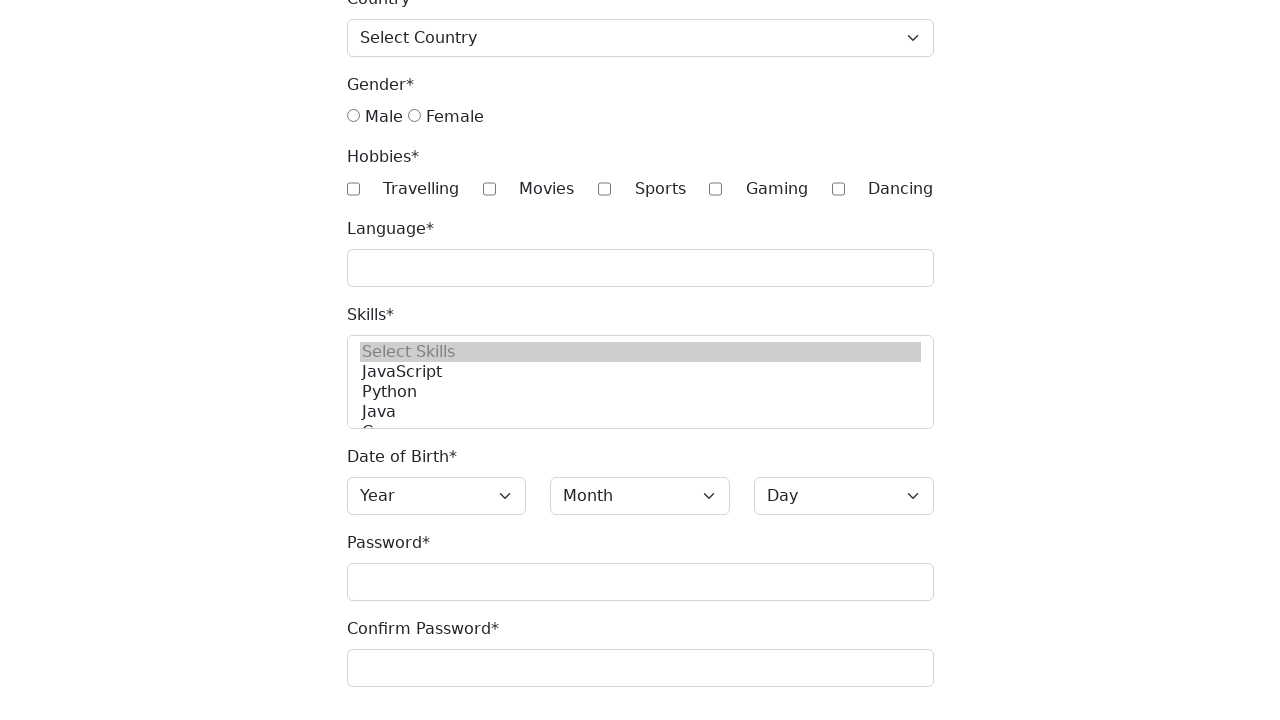

Filled first name field with 'ABC' on #firstName
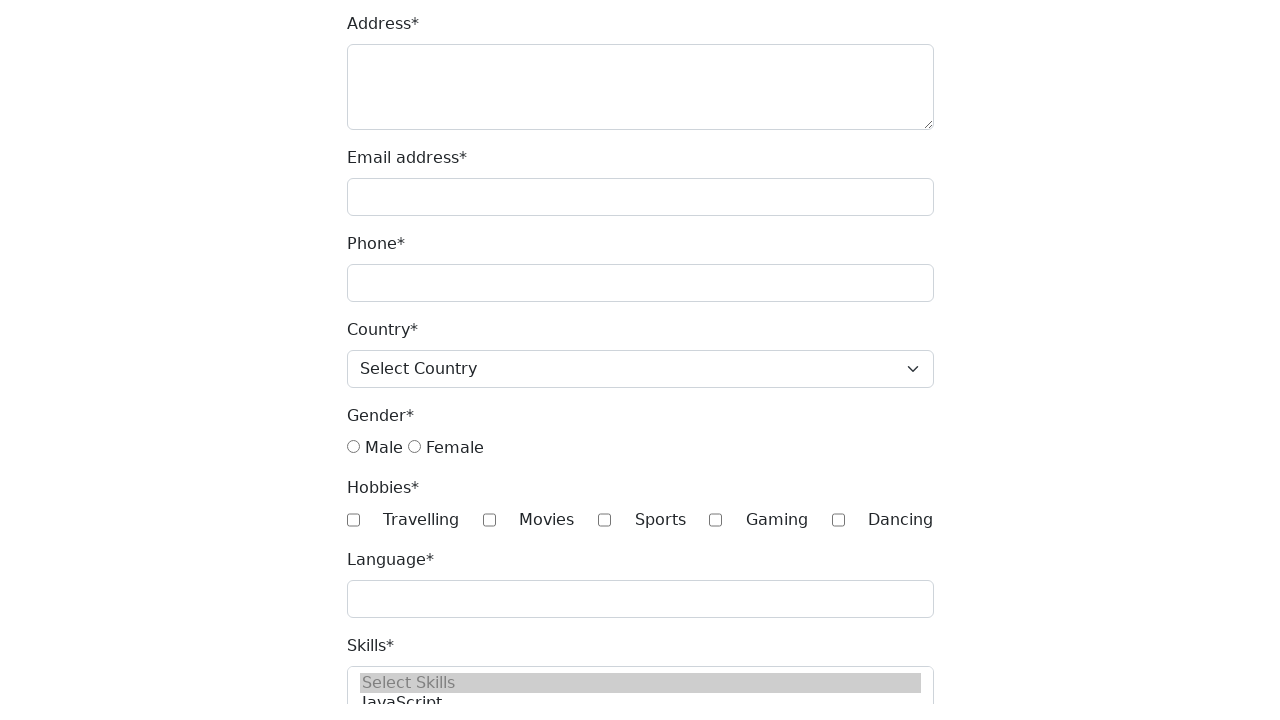

Filled last name field with 'QWERty' on #lastName
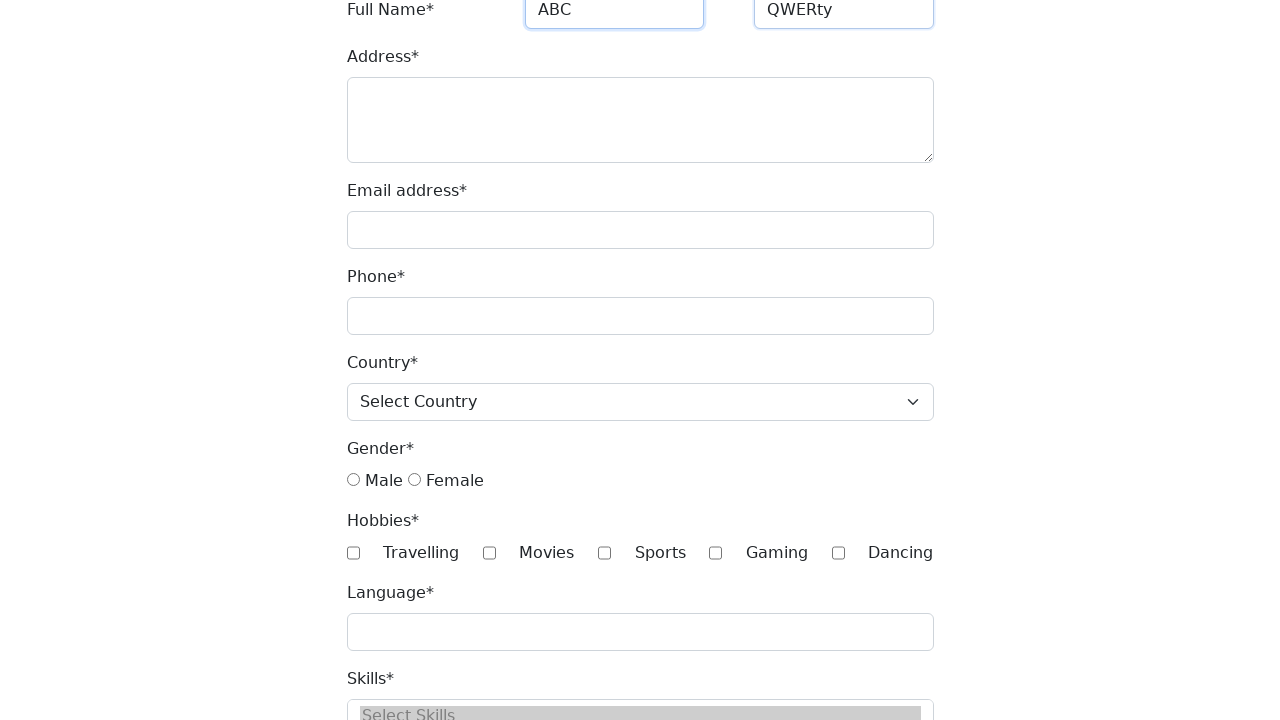

Filled address field with '11-22' on #address
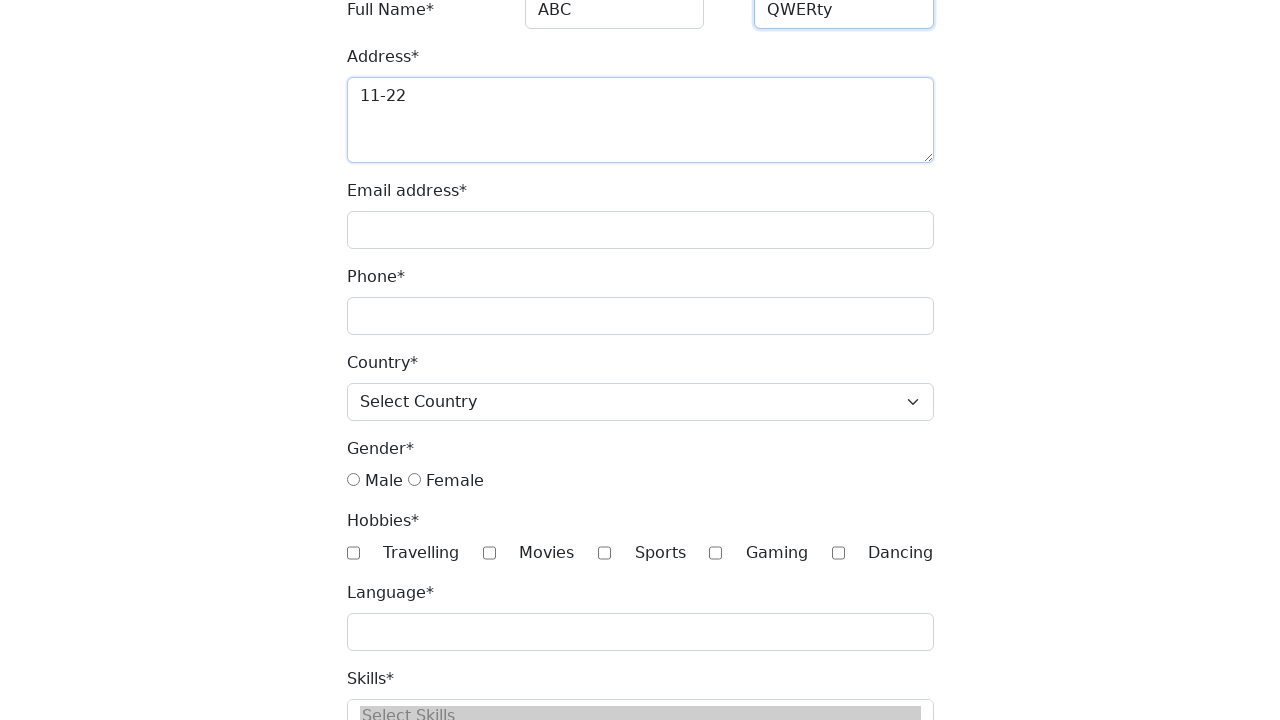

Filled email field with 'qwerty@rambler.ru' on #email
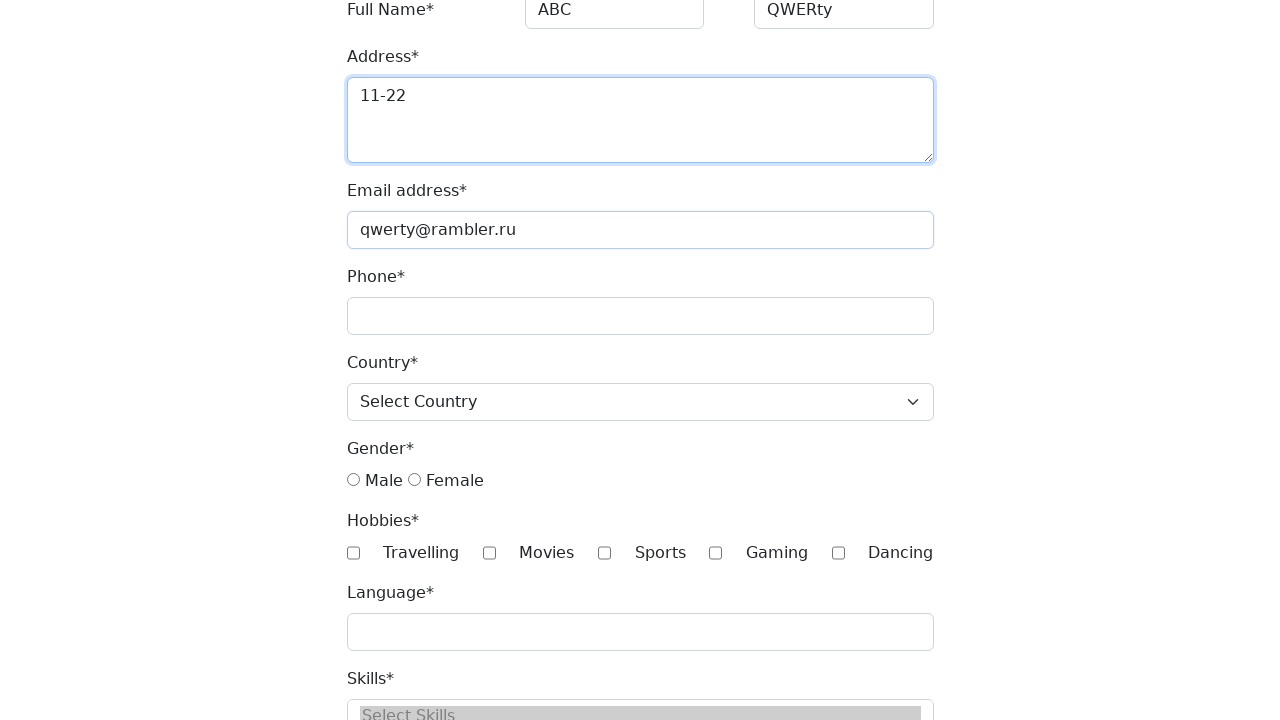

Filled phone field with '123456' on #phone
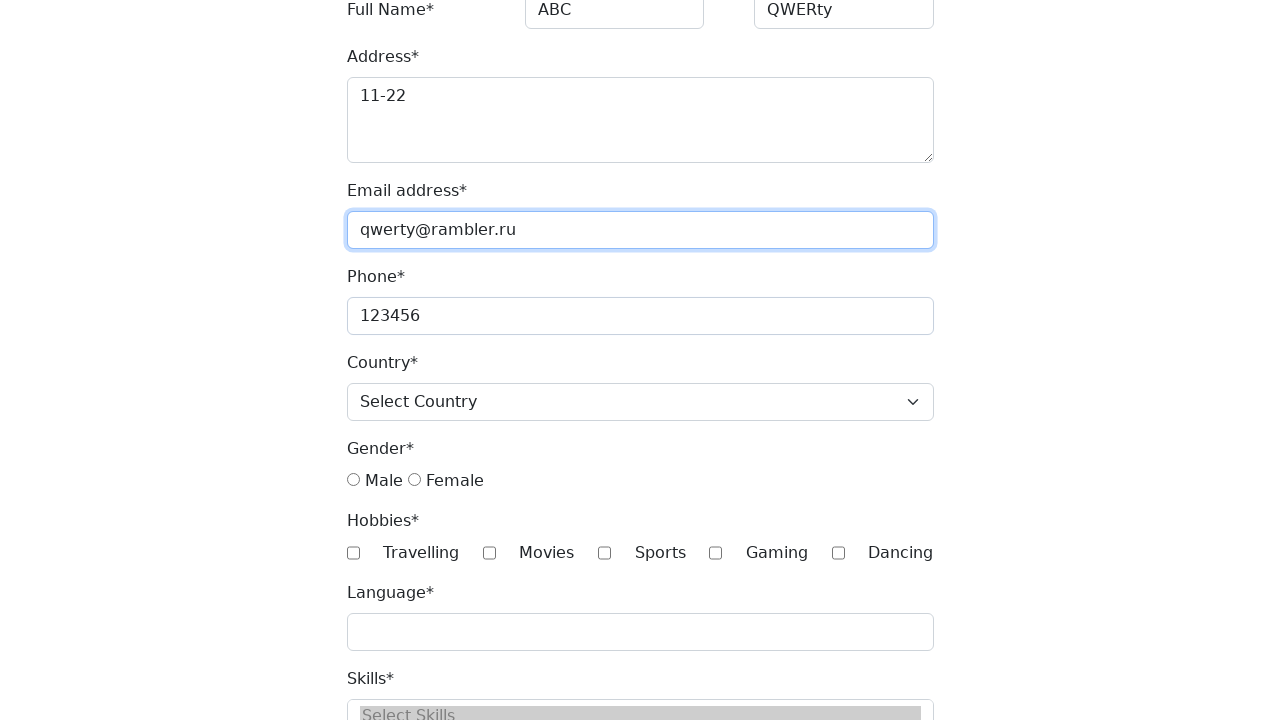

Selected 'Canada' from country dropdown on #country
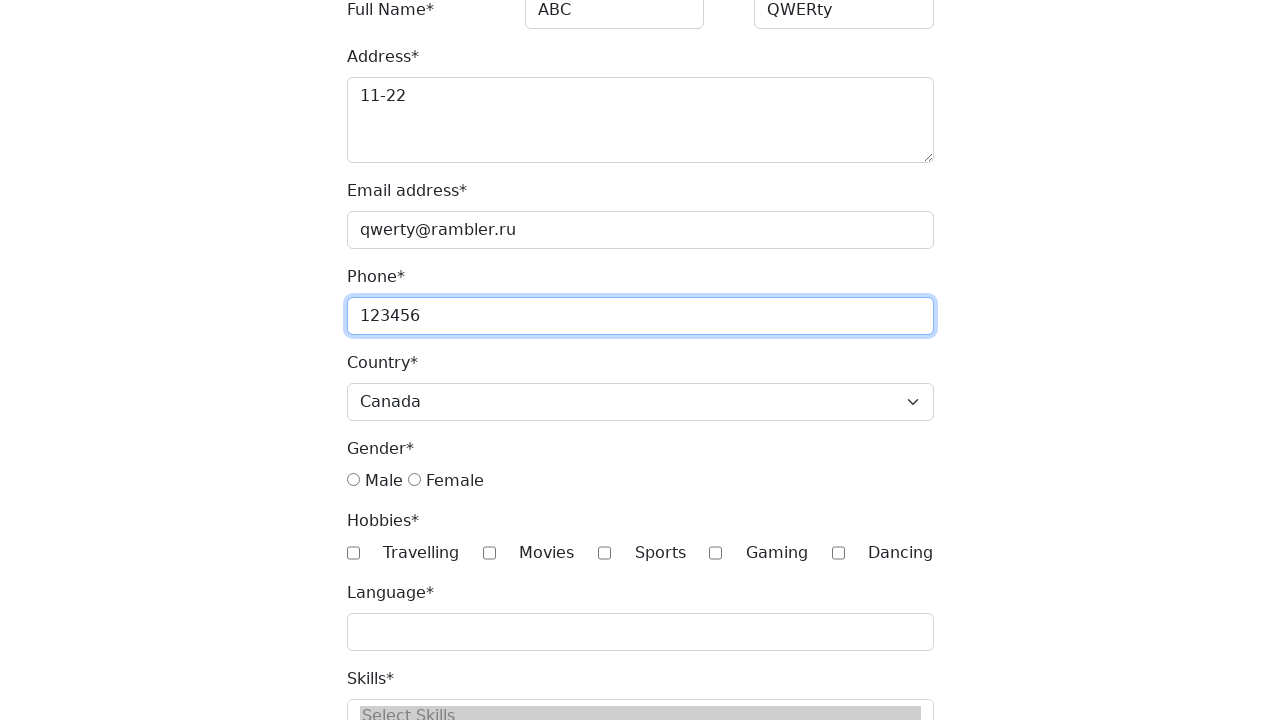

Selected 'male' gender option at (353, 480) on xpath=//input[@value='male']
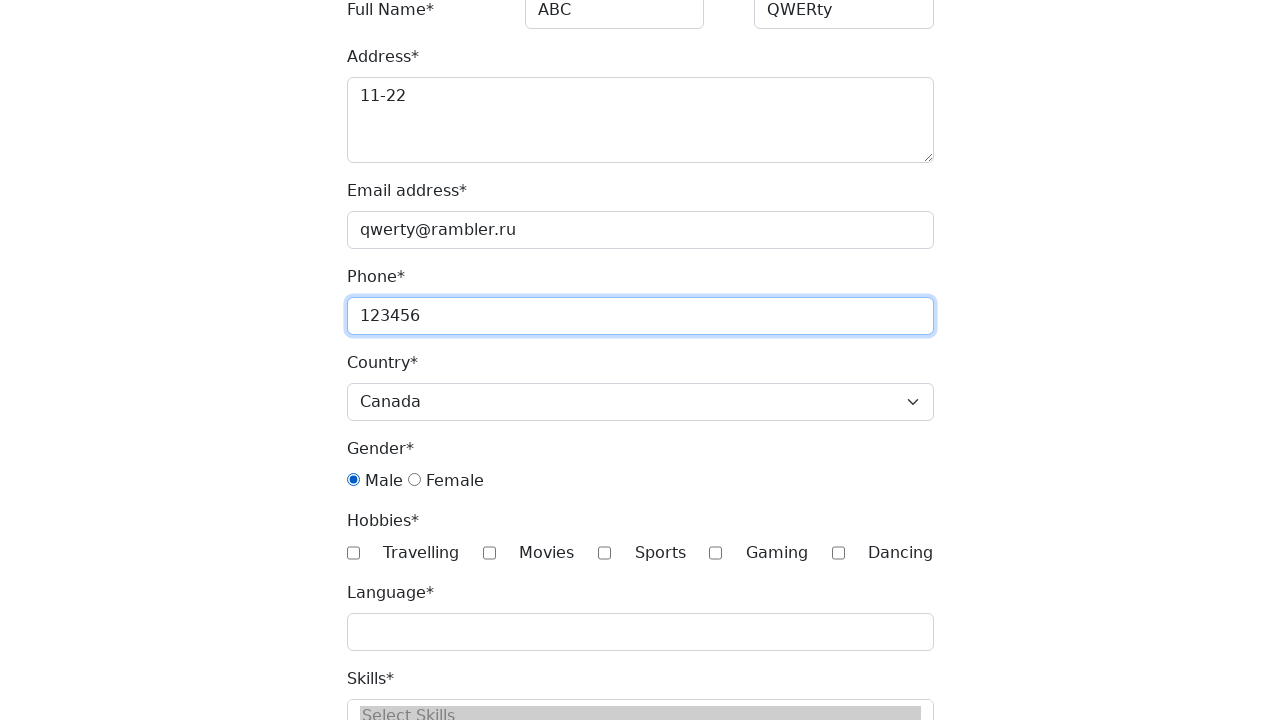

Selected 'Sports' hobby checkbox at (605, 553) on xpath=//input[@value='Sports']
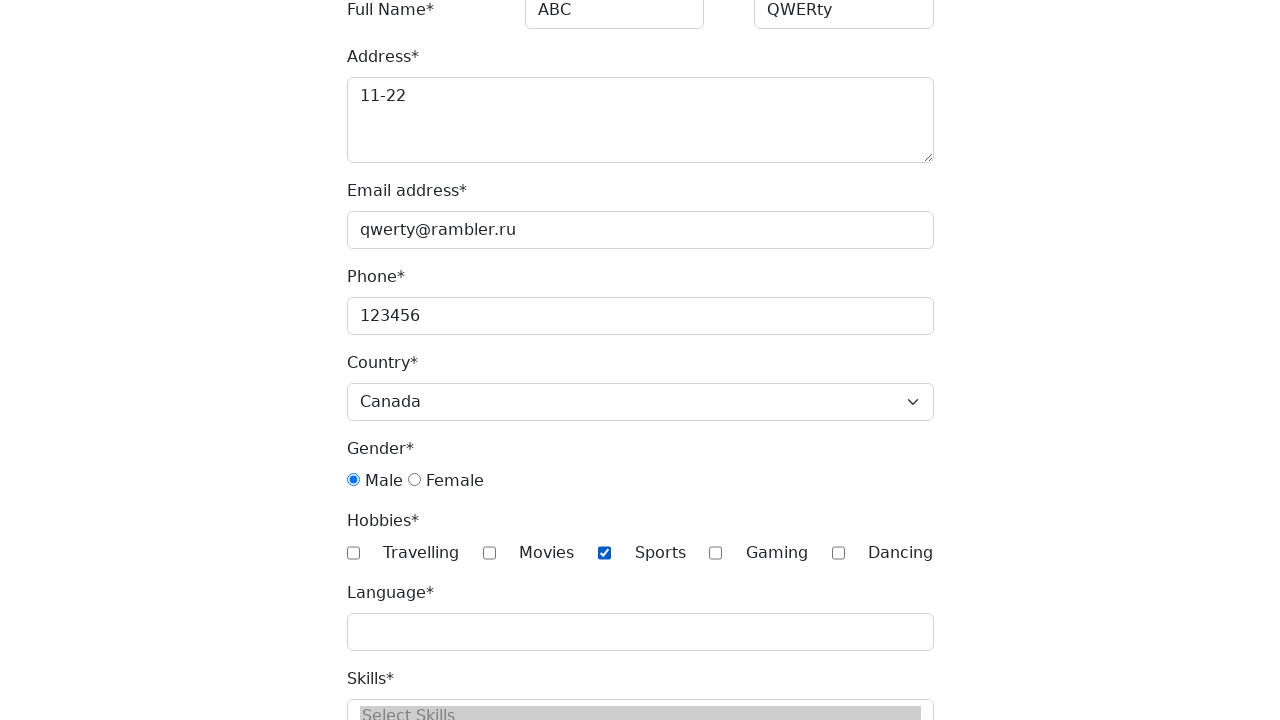

Filled language field with 'ru' on #language
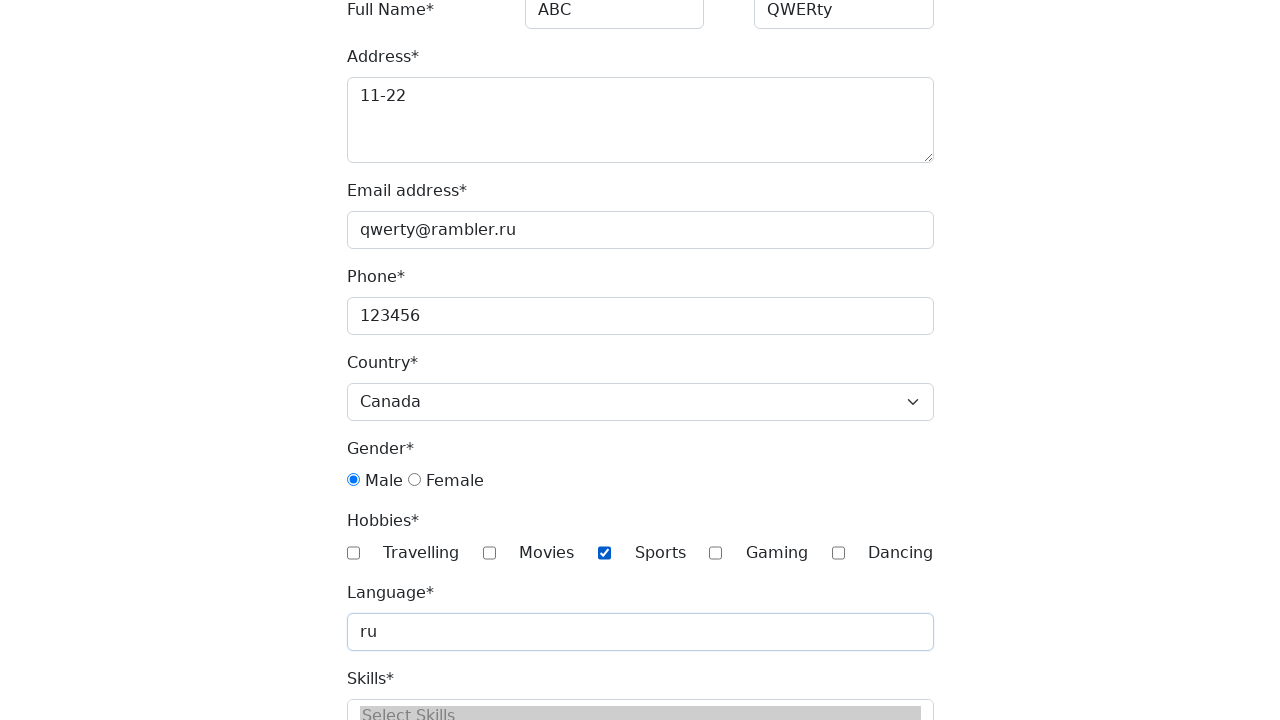

Selected 'JavaScript' from skills dropdown on #skills
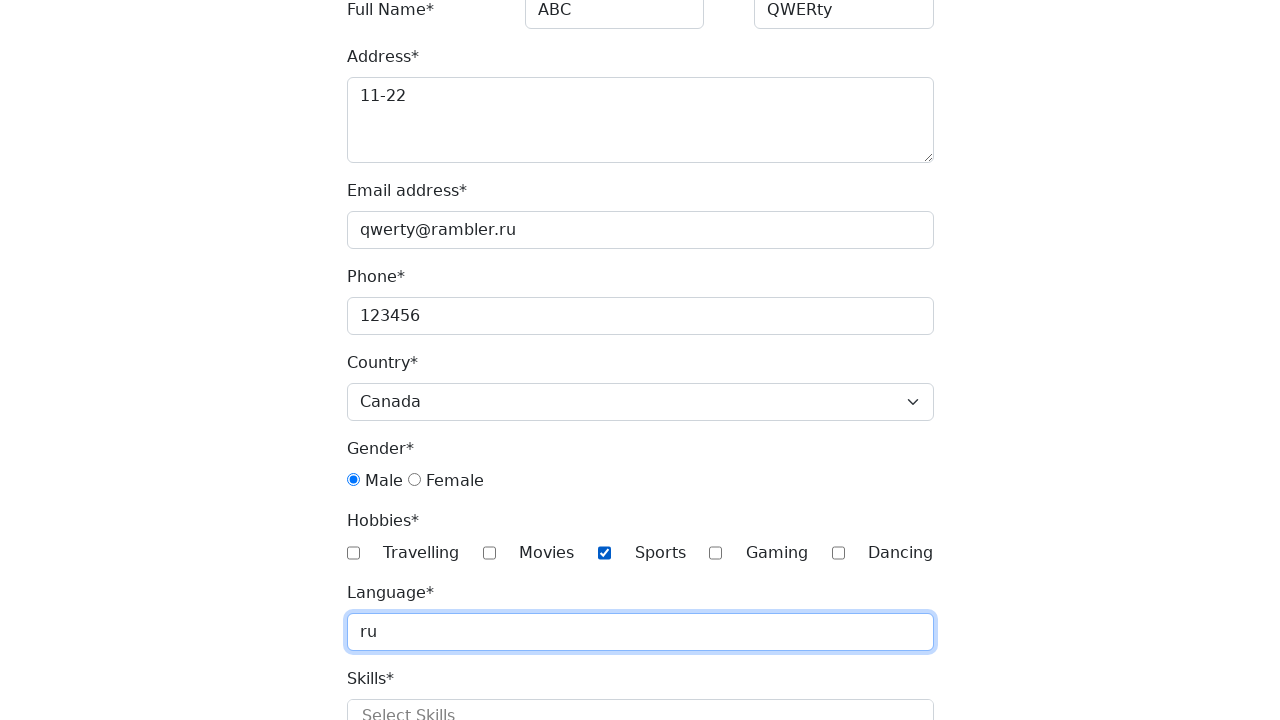

Selected year '1991' for date of birth on #year
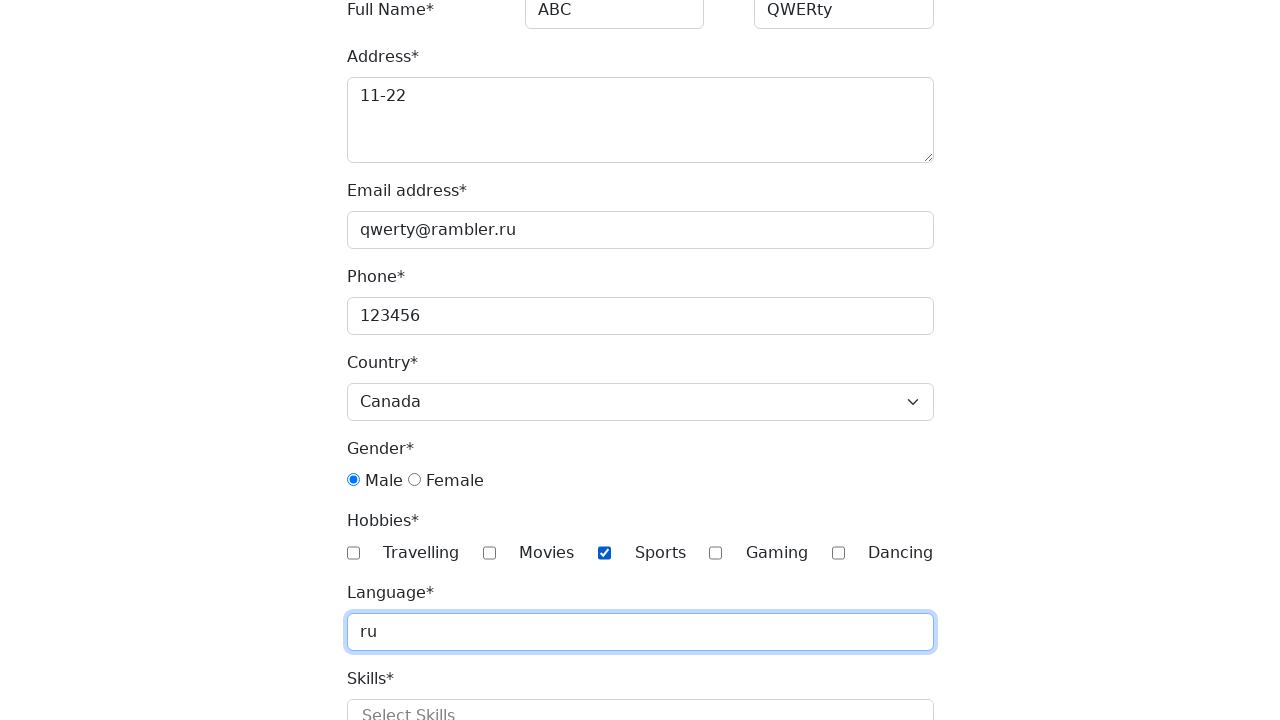

Selected month 'September' for date of birth on #month
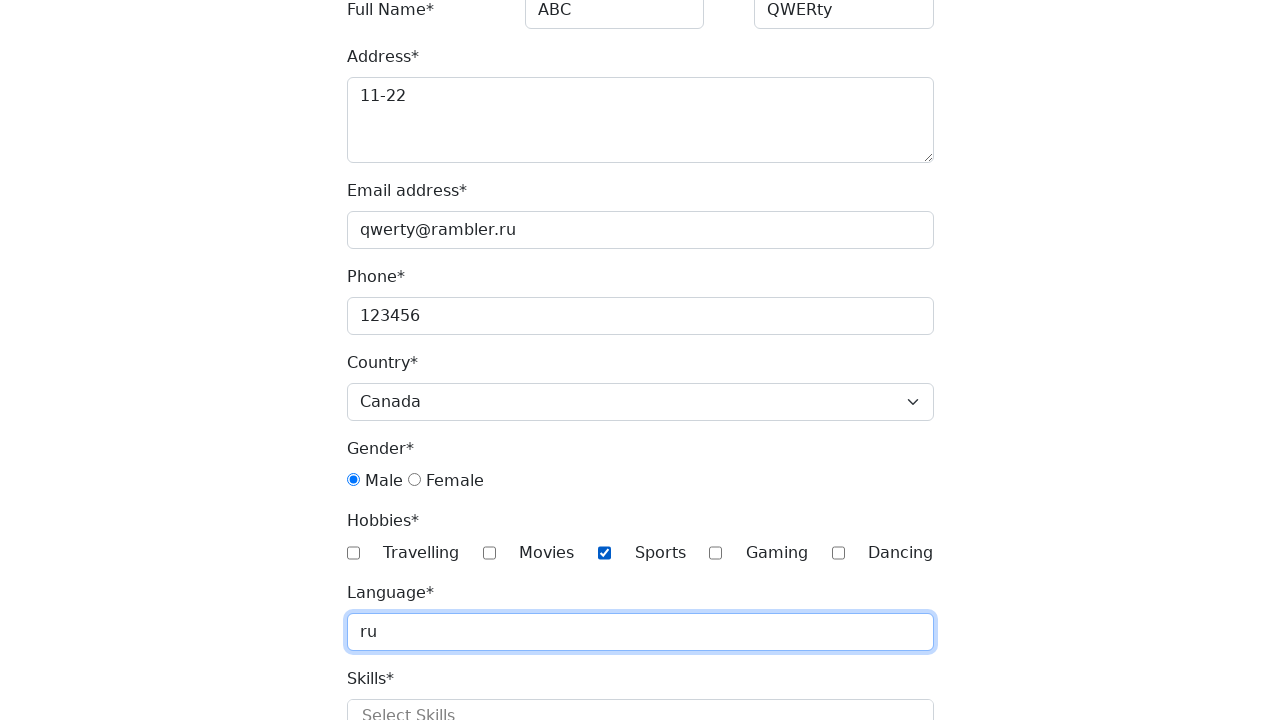

Selected day '12' for date of birth on #day
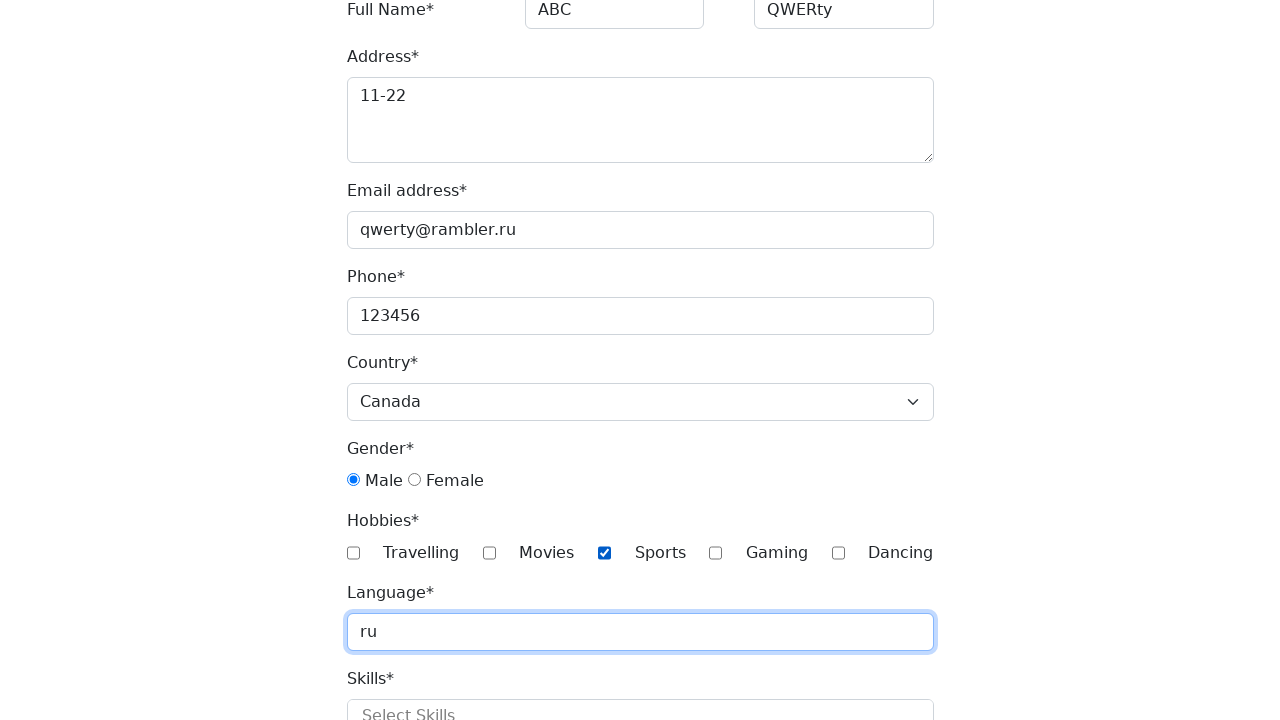

Filled password field with '123456' on #password
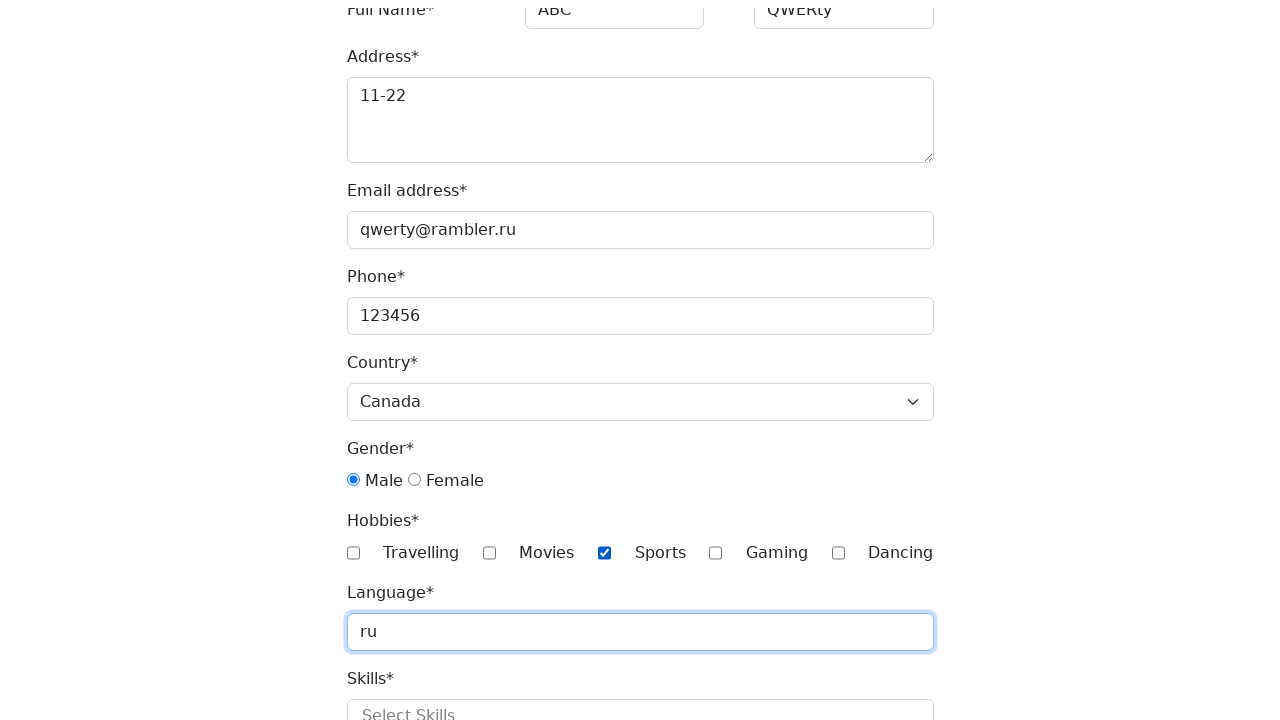

Filled password confirmation field with '123456' on #password-confirm
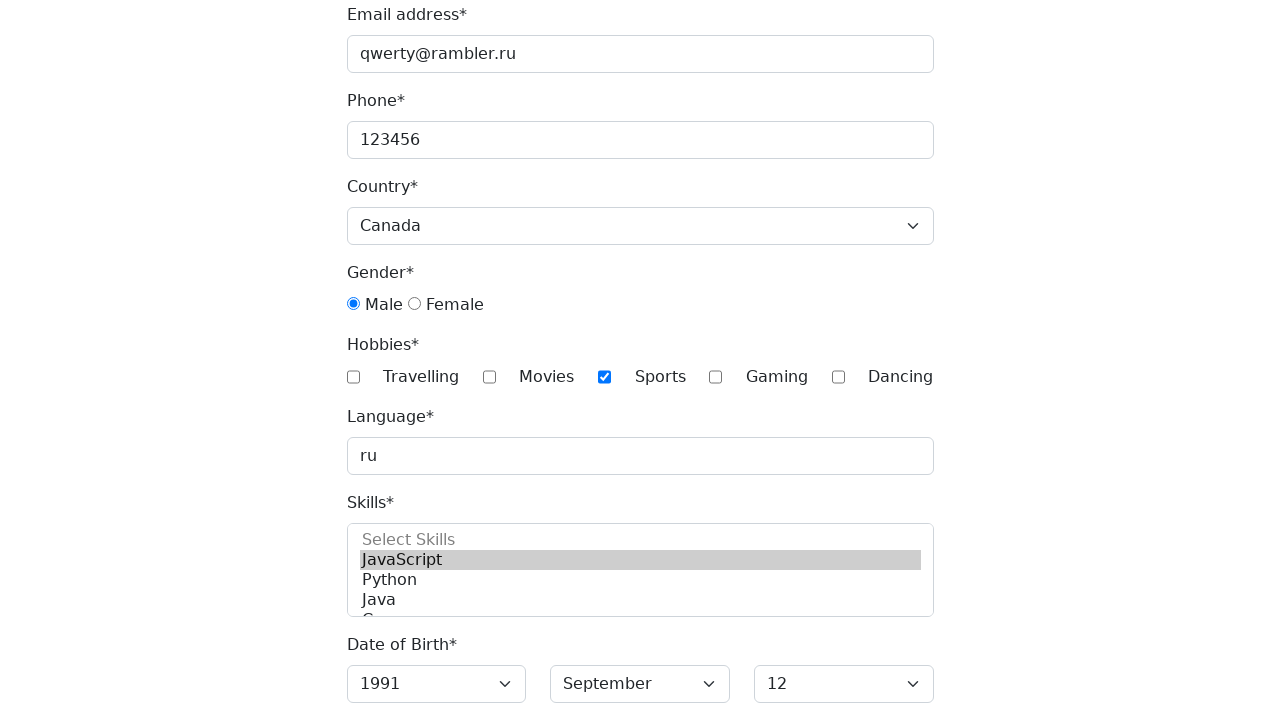

Clicked submit button to register at (388, 701) on xpath=//button[@class='btn btn-primary']
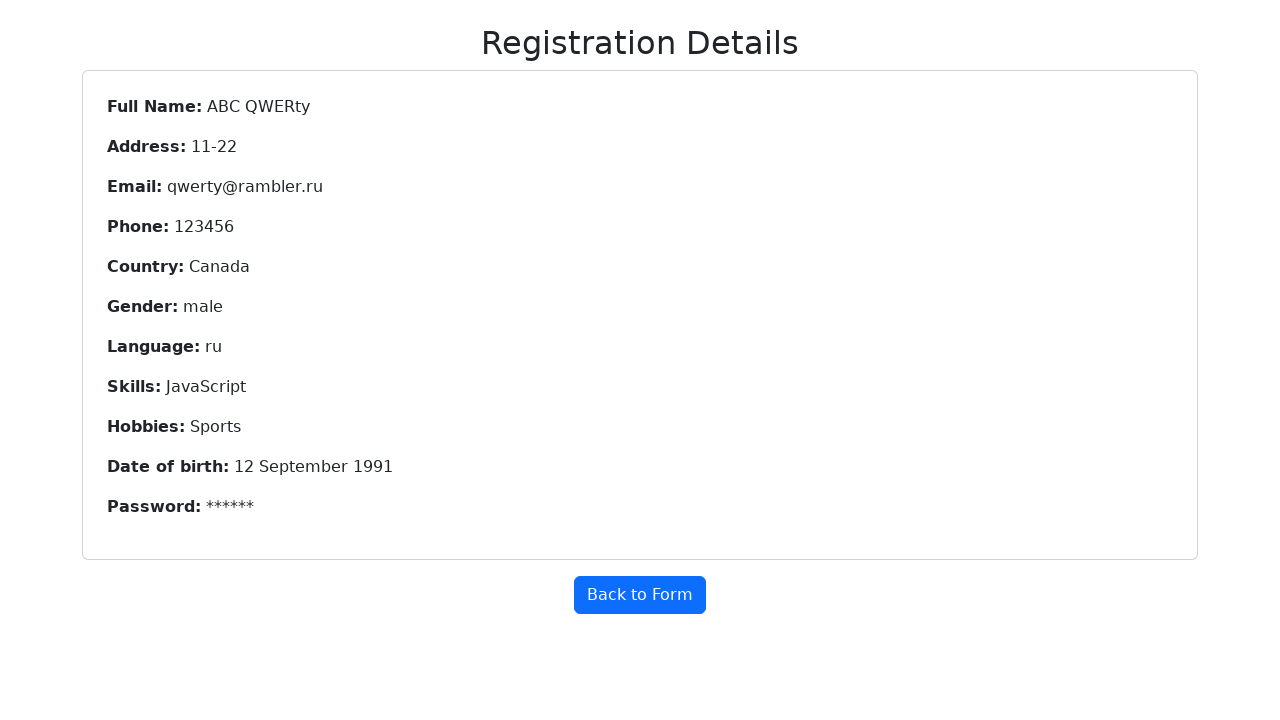

Verified 'Registration Details' heading is displayed
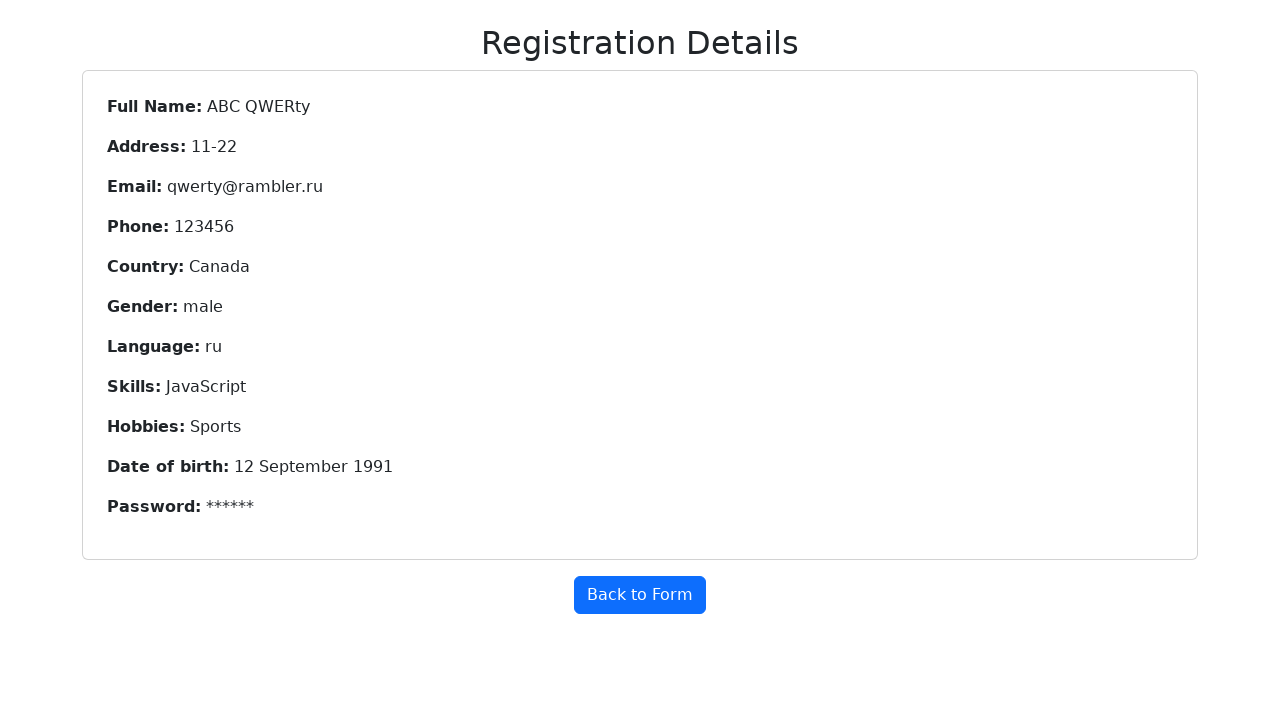

Verified full name displays as 'ABC QWERty'
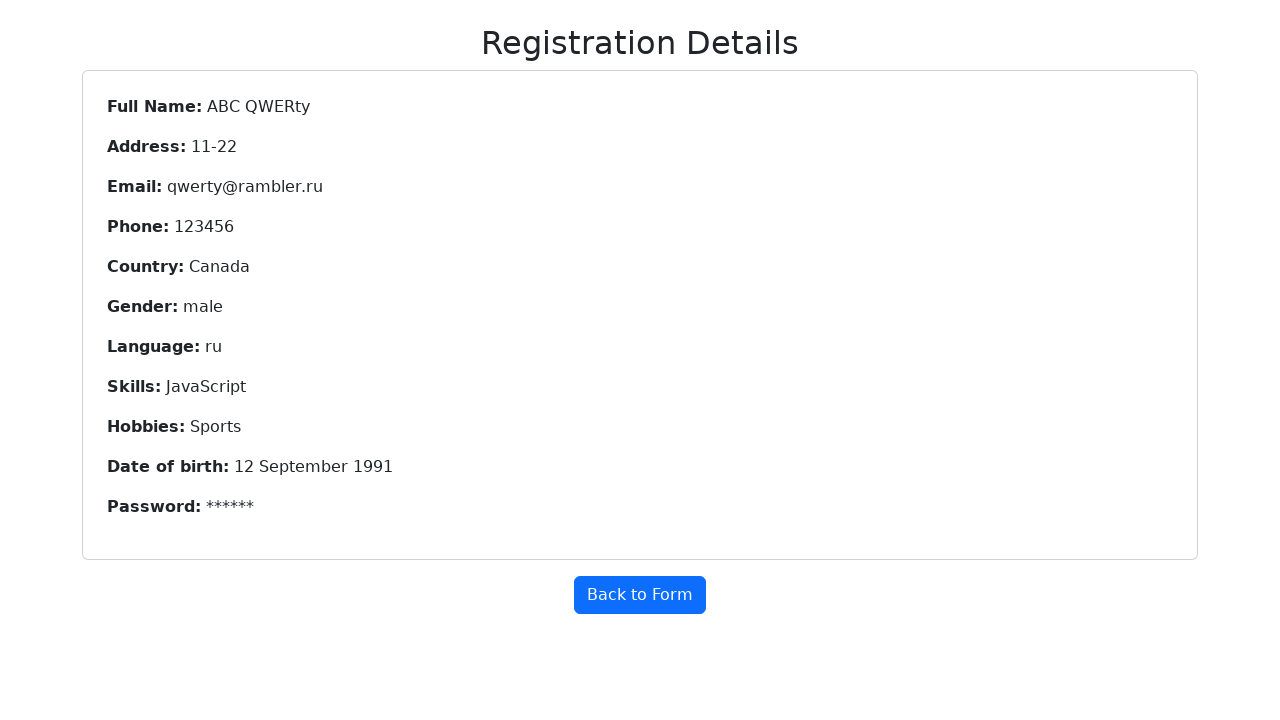

Verified address displays as '11-22'
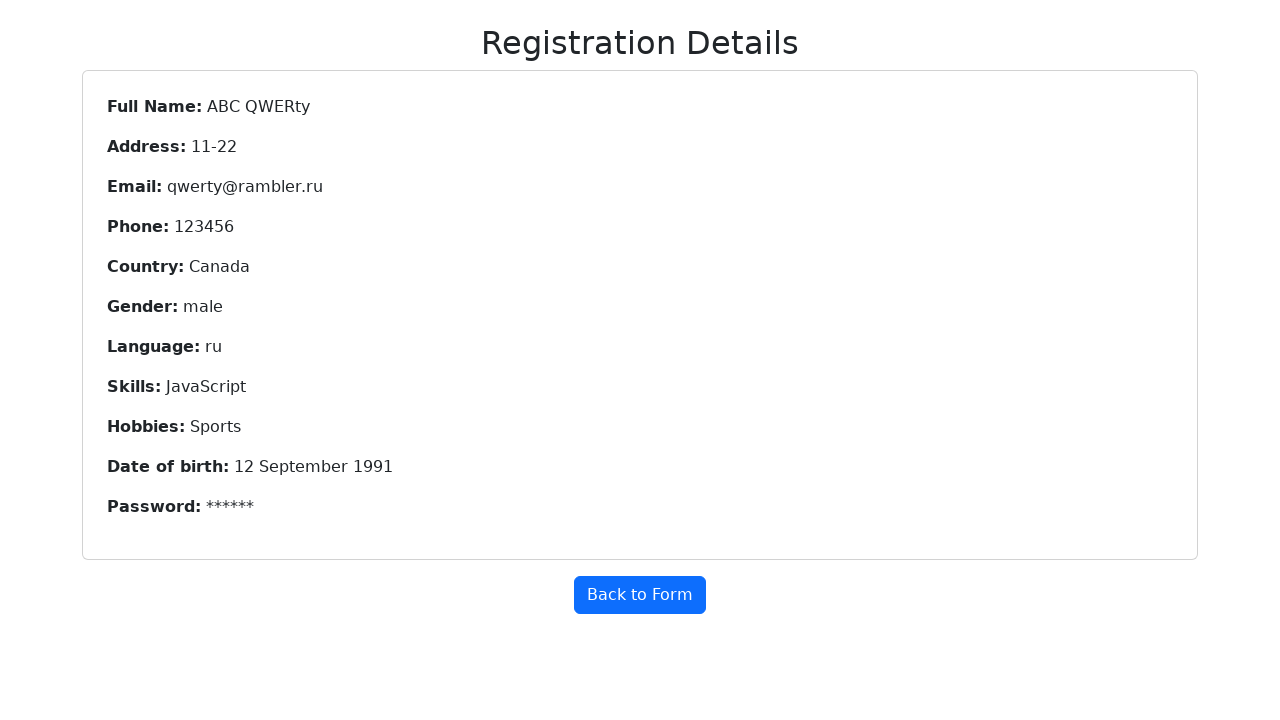

Verified email displays as 'qwerty@rambler.ru'
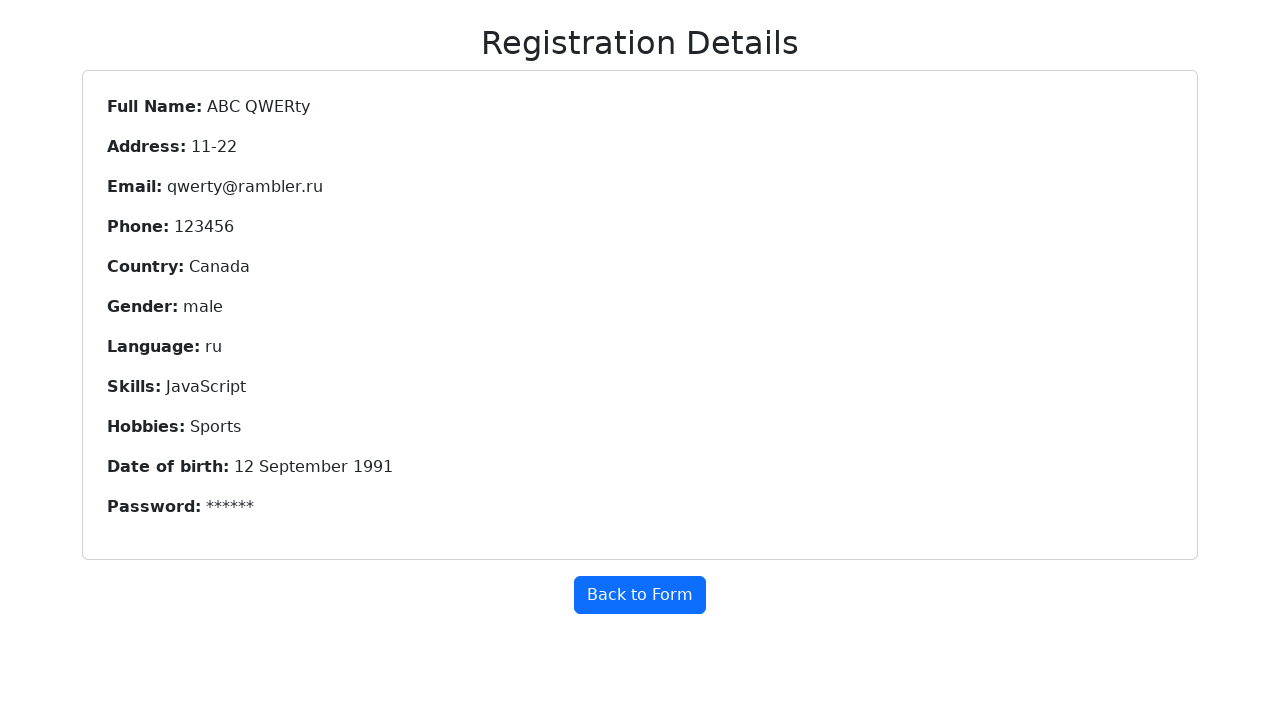

Verified phone displays as '123456'
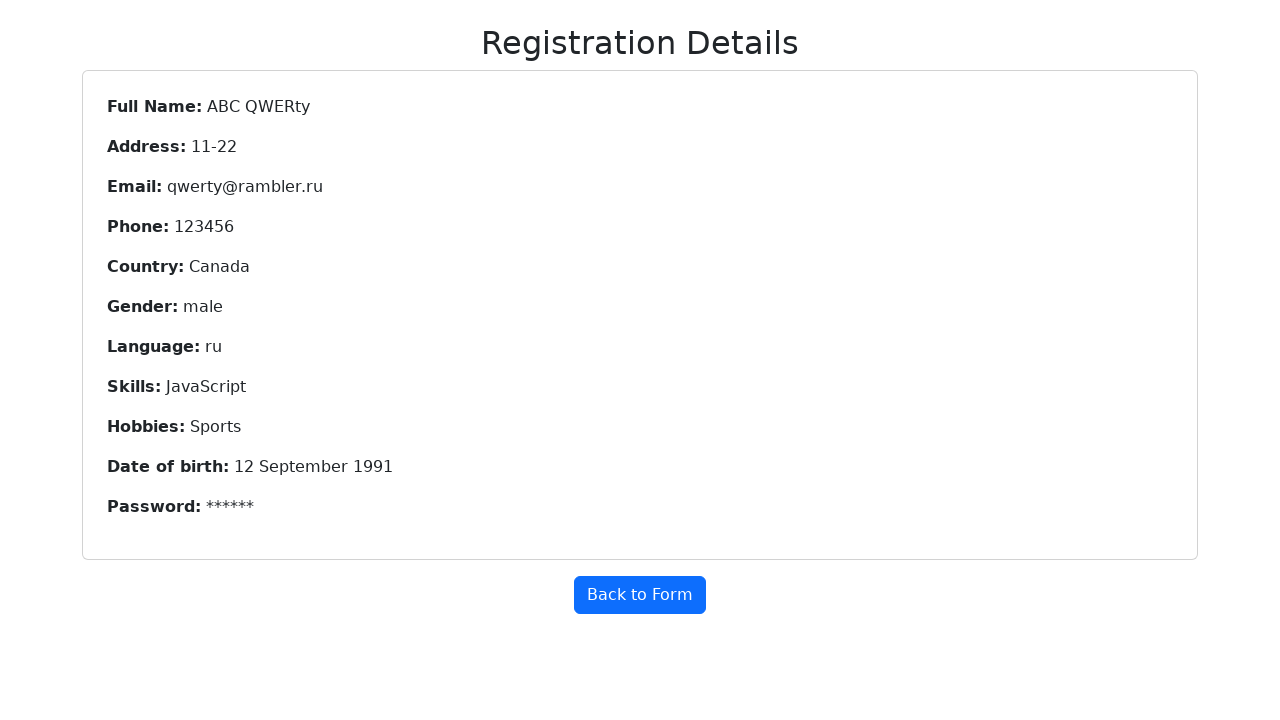

Verified country displays as 'Canada'
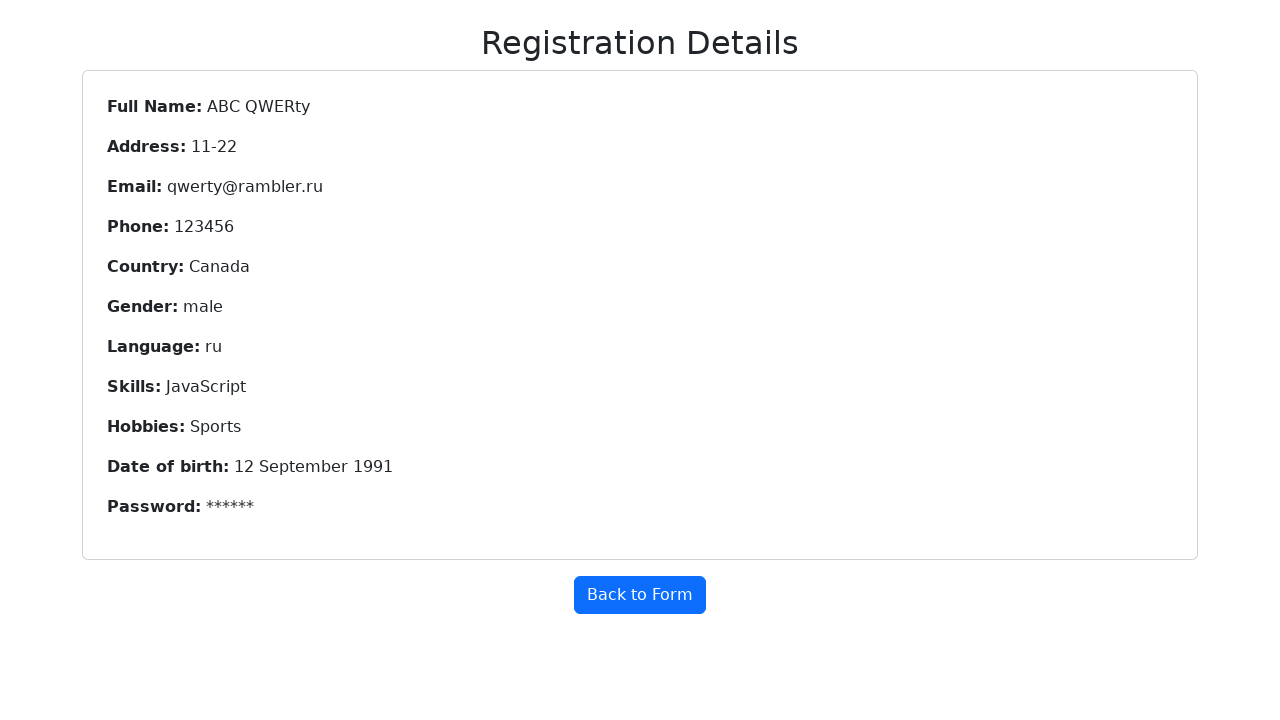

Verified gender displays as 'male'
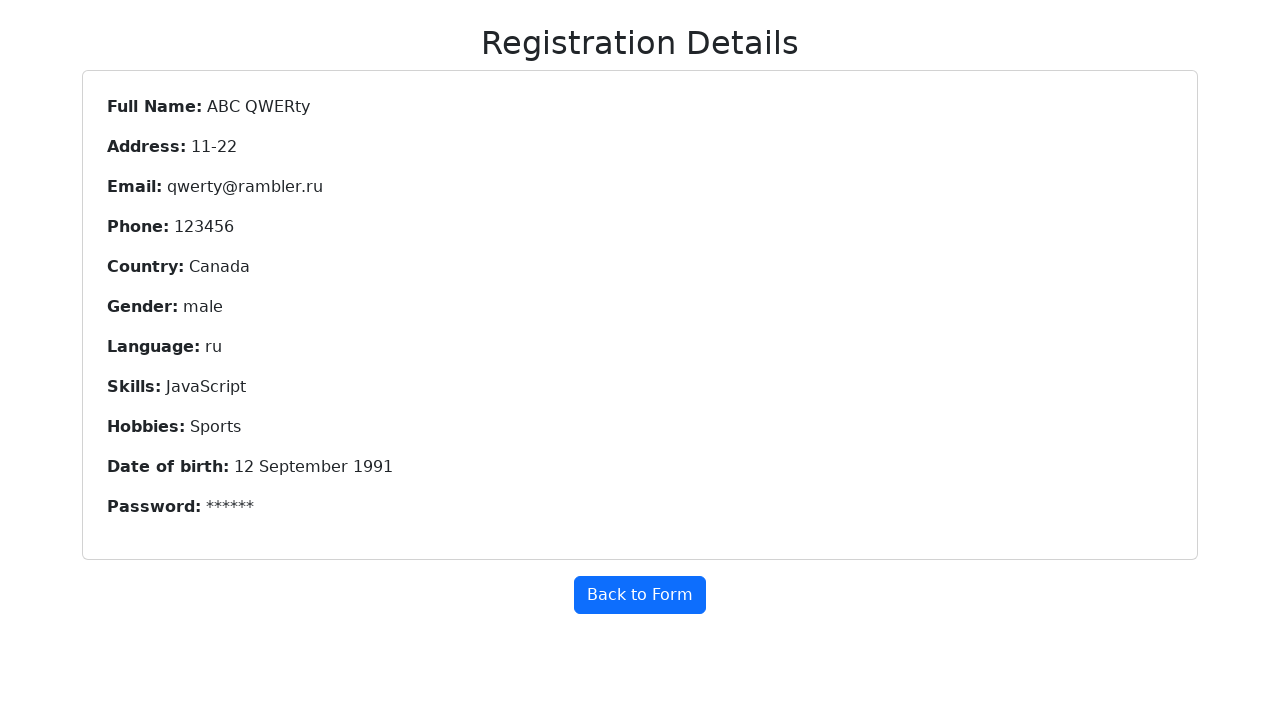

Verified language displays as 'ru'
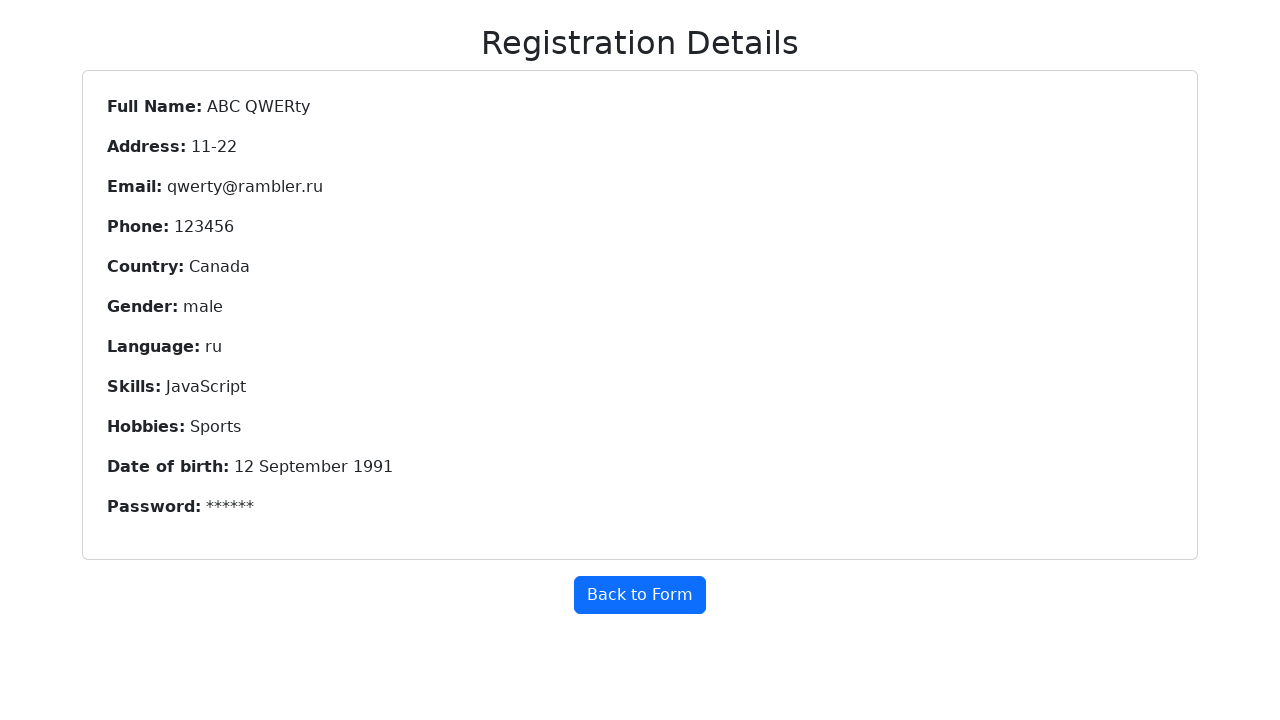

Verified skills displays as 'JavaScript'
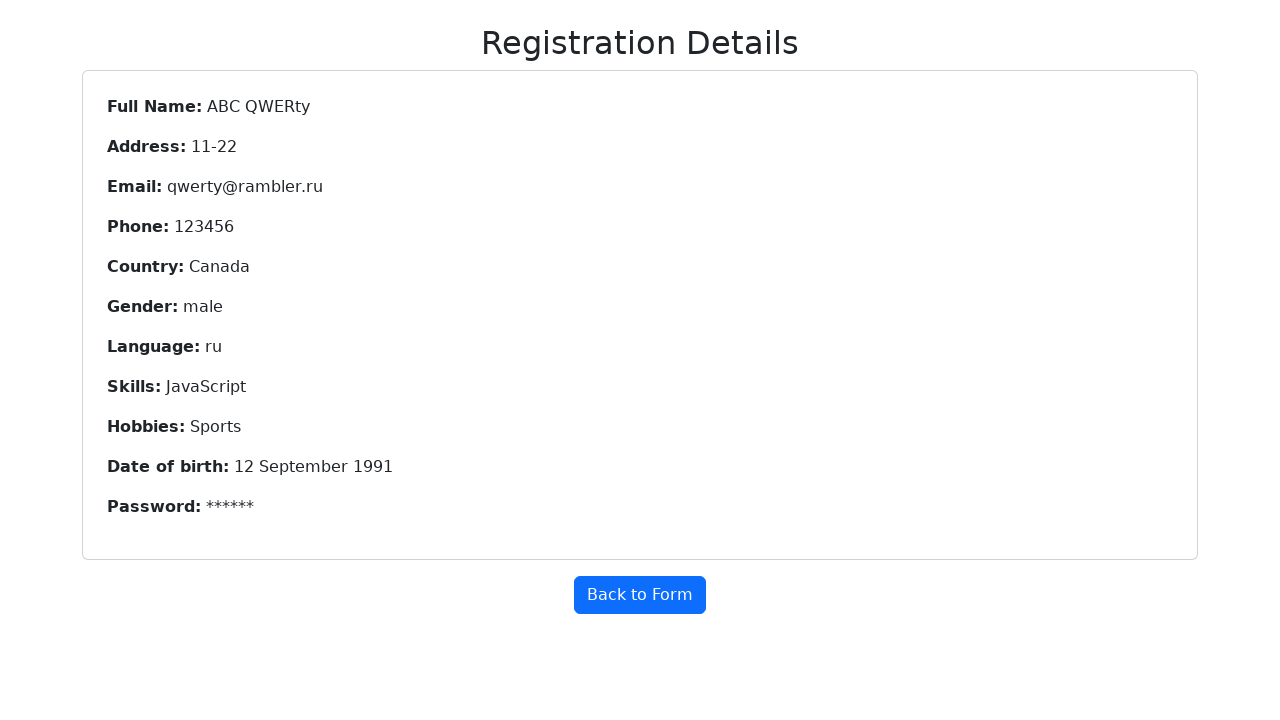

Verified hobbies displays as 'Sports'
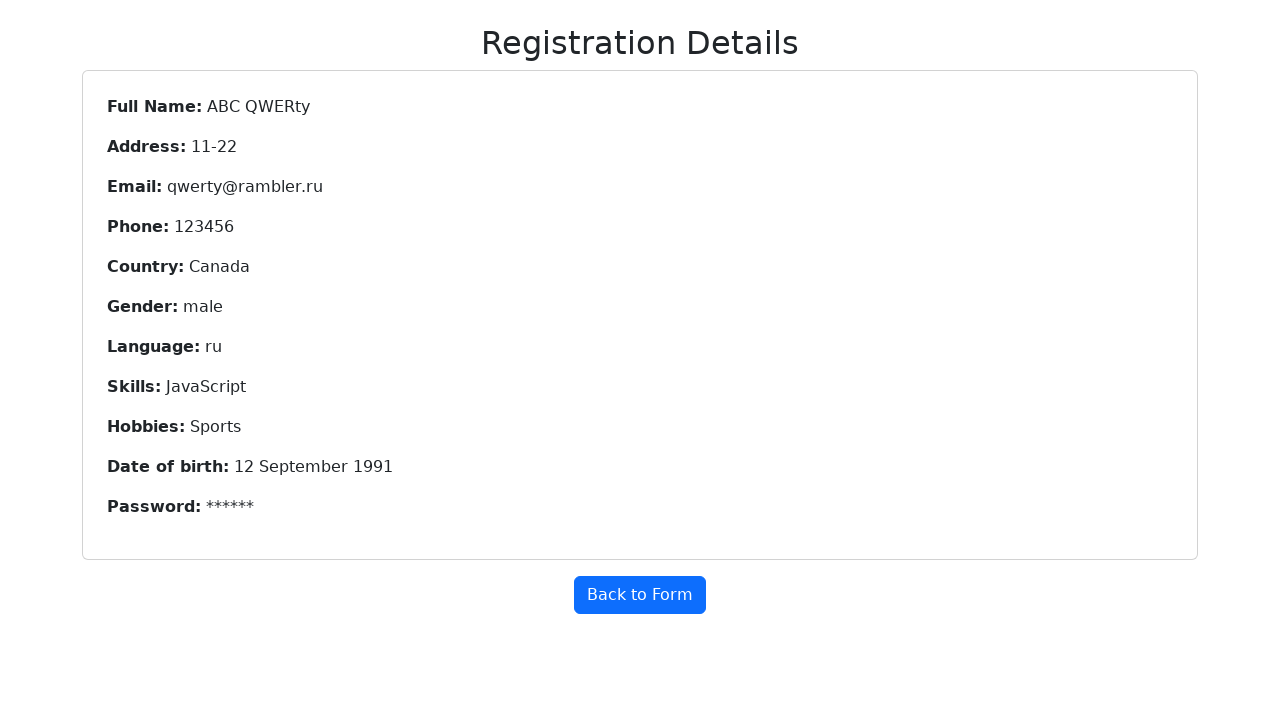

Verified date of birth displays as '12 September 1991'
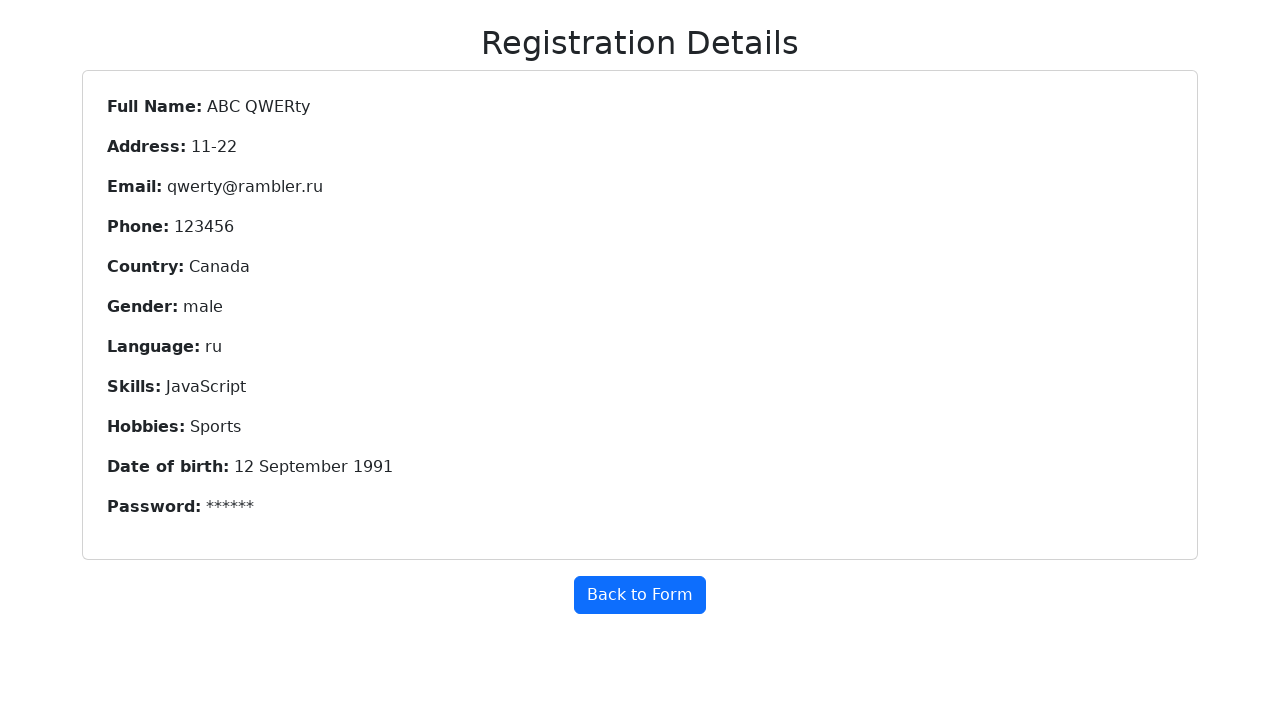

Verified password is masked as '******'
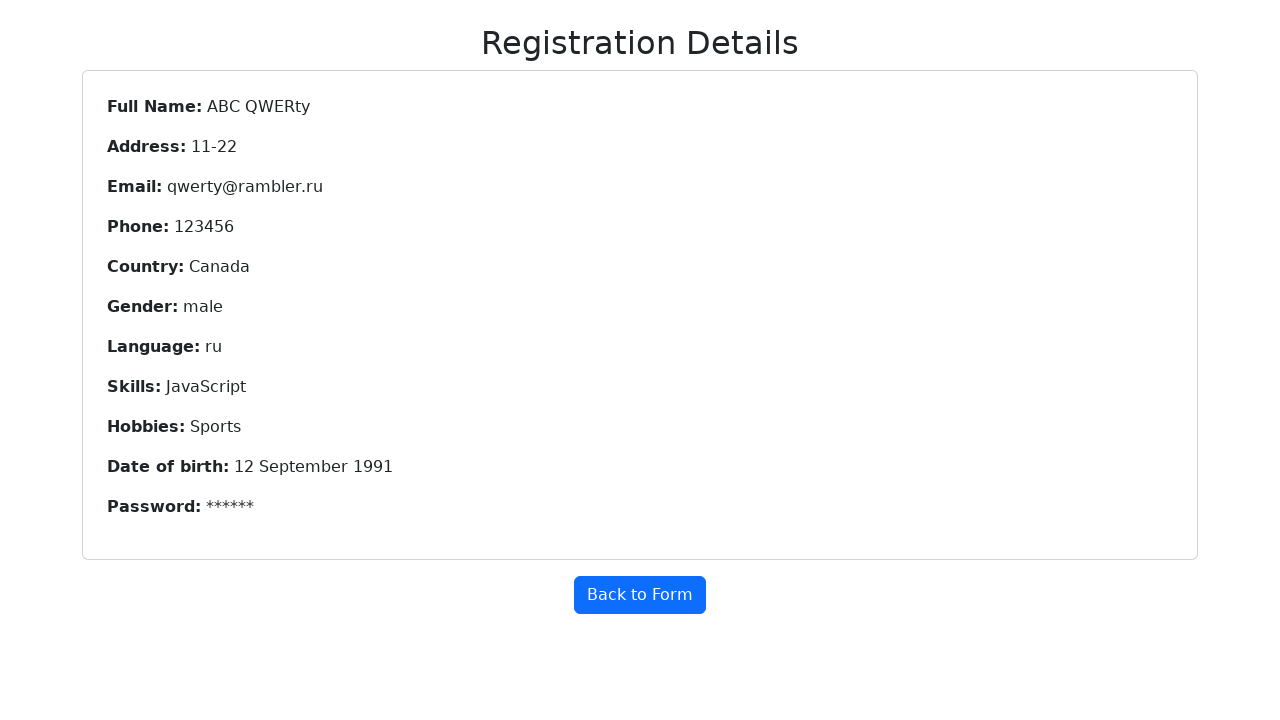

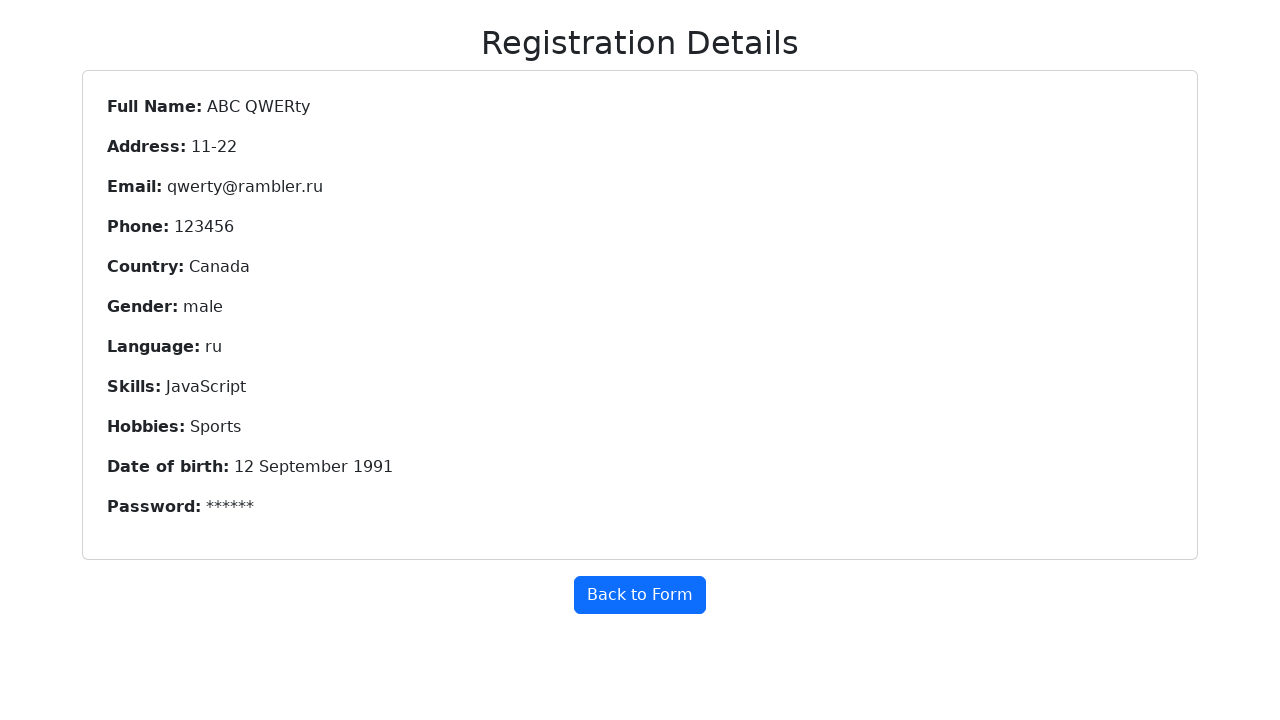